Tests drag and drop functionality by dragging an element from one container to another

Starting URL: https://grotechminds.com/drag-and-drop/

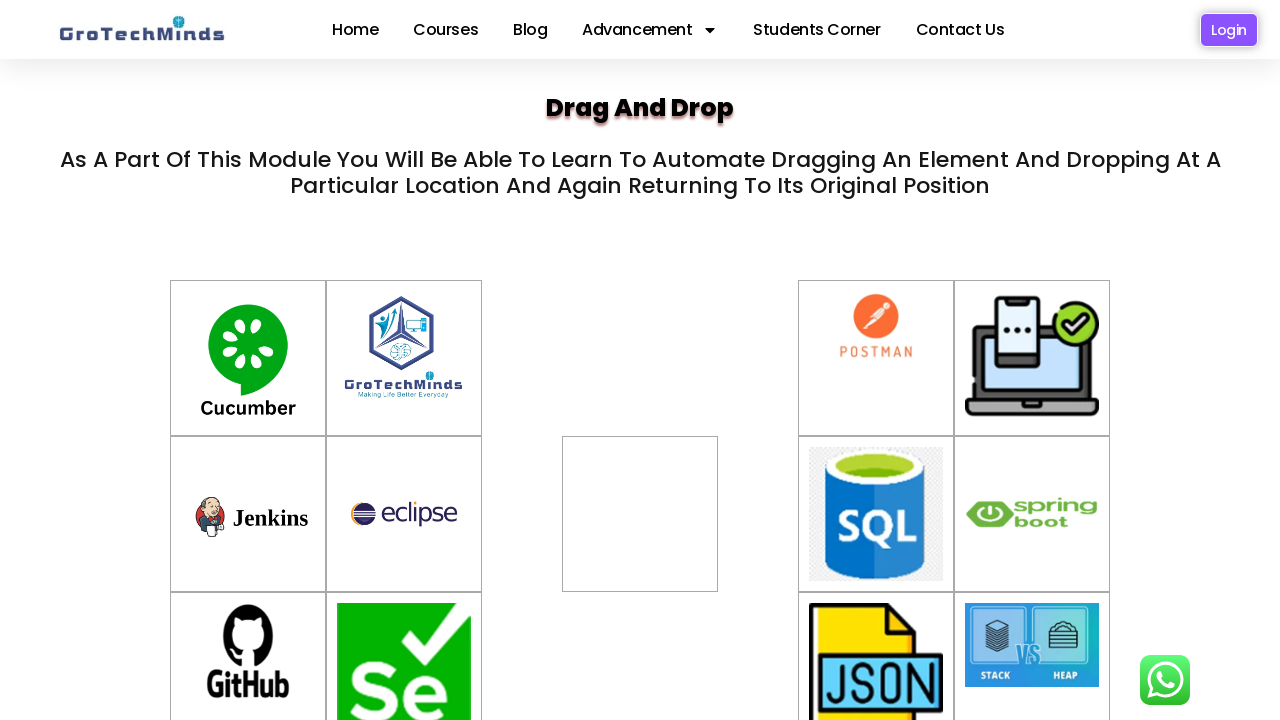

Located source element with id 'container-9'
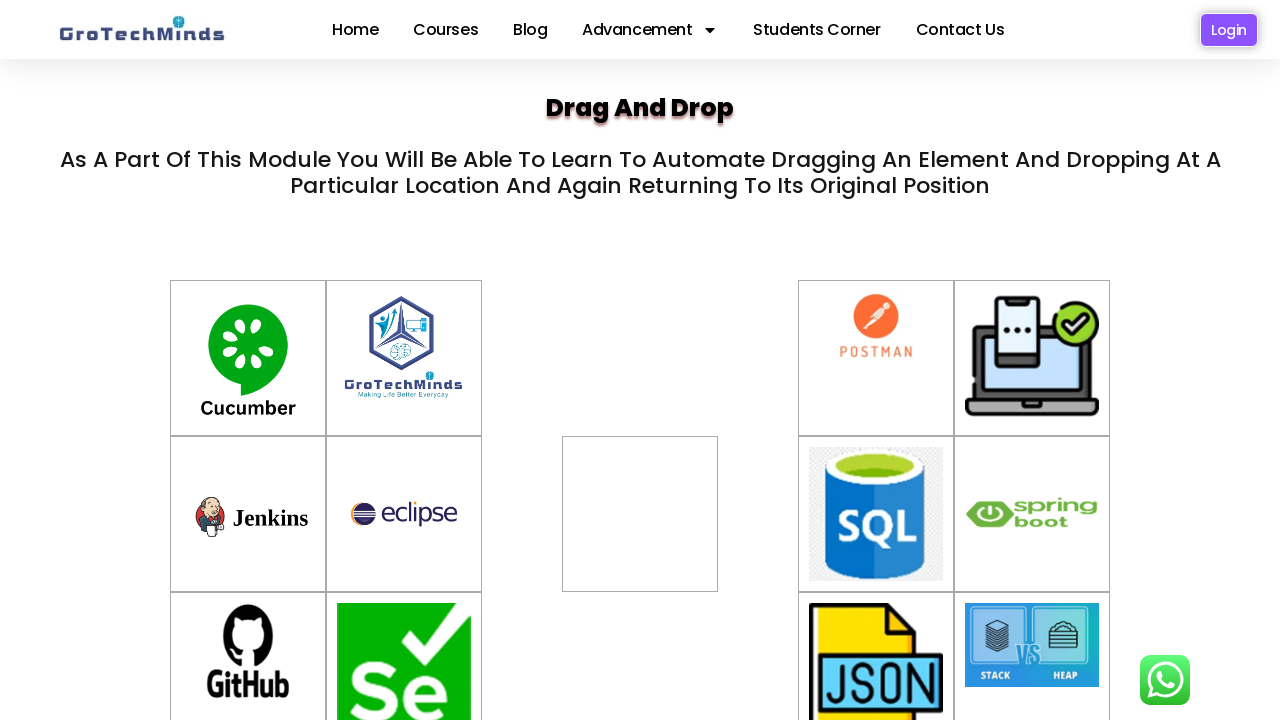

Located target element with id 'div2'
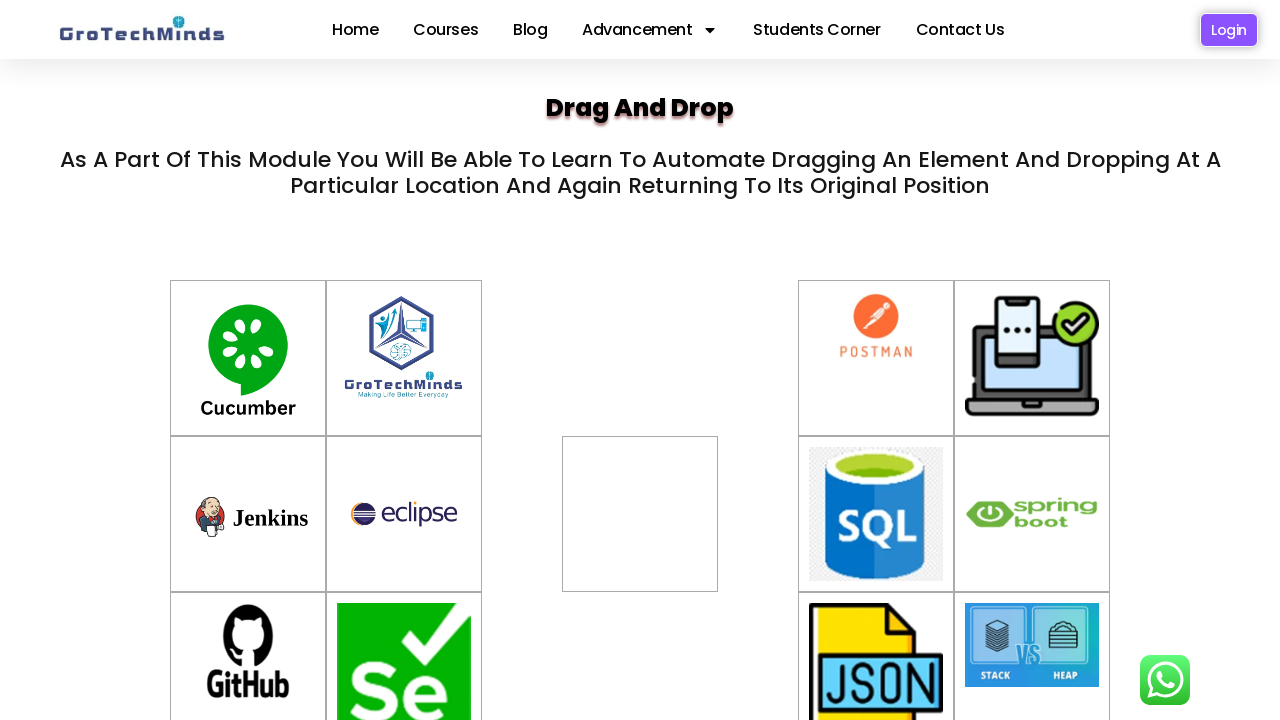

Dragged element from container-9 to div2 at (640, 514)
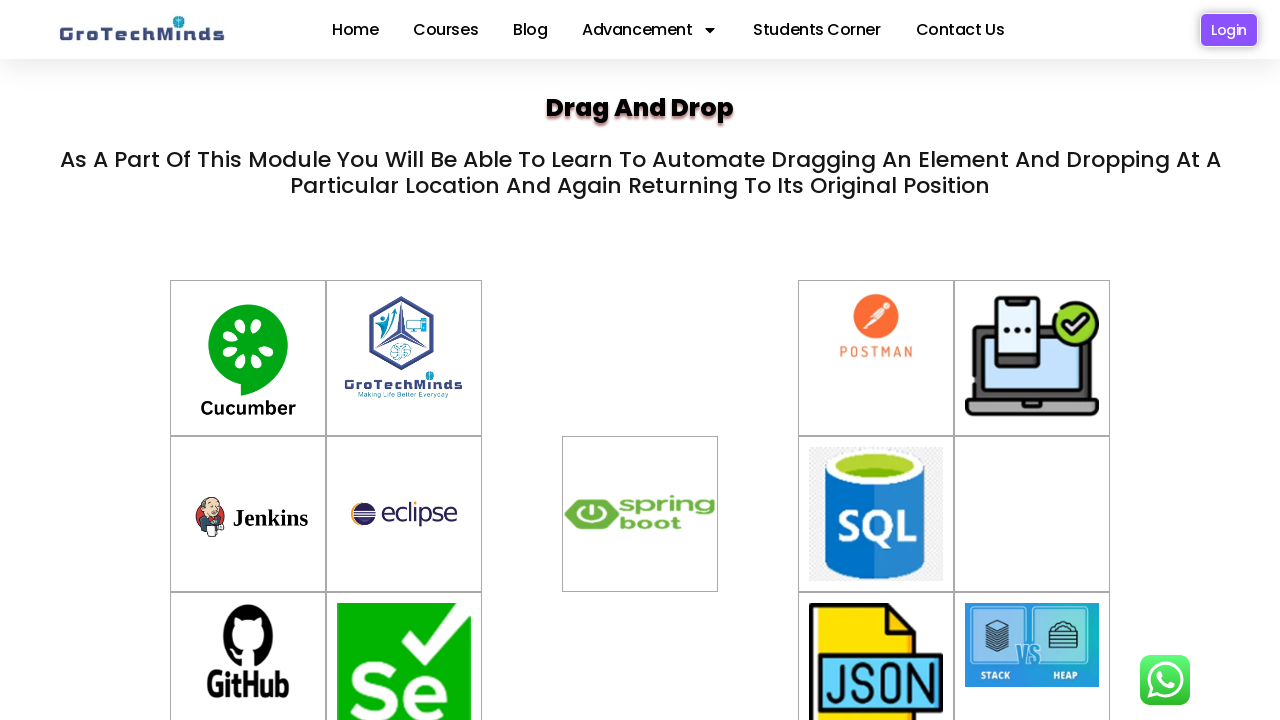

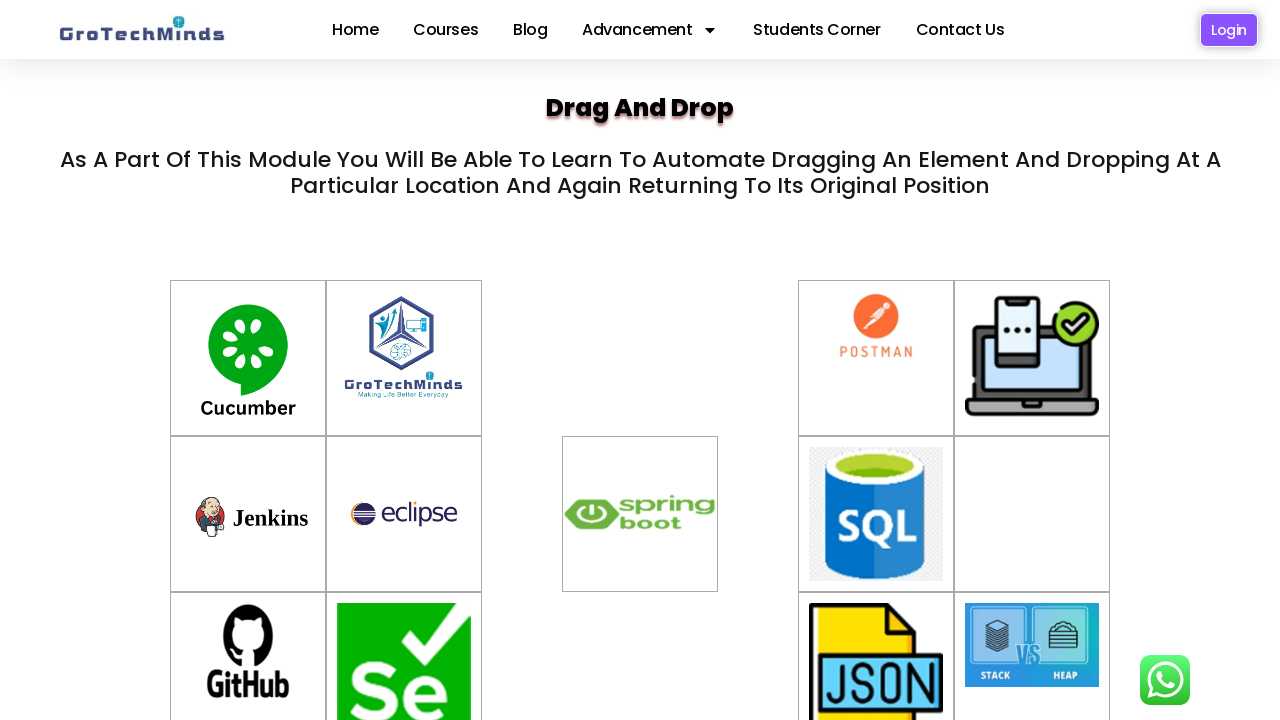